Navigates to the Syntax Projects website, maximizes the browser window, and verifies the page loads by checking the URL and title are accessible.

Starting URL: https://www.syntaxprojects.com/

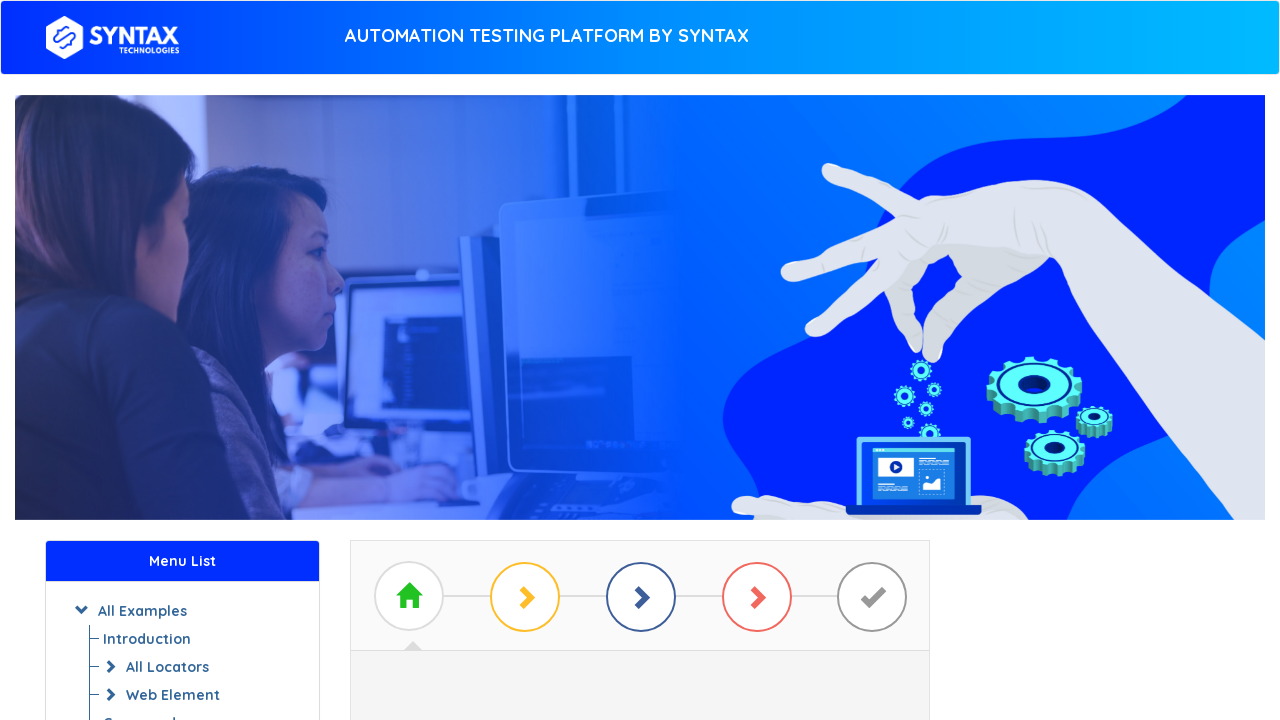

Set viewport size to 1920x1080
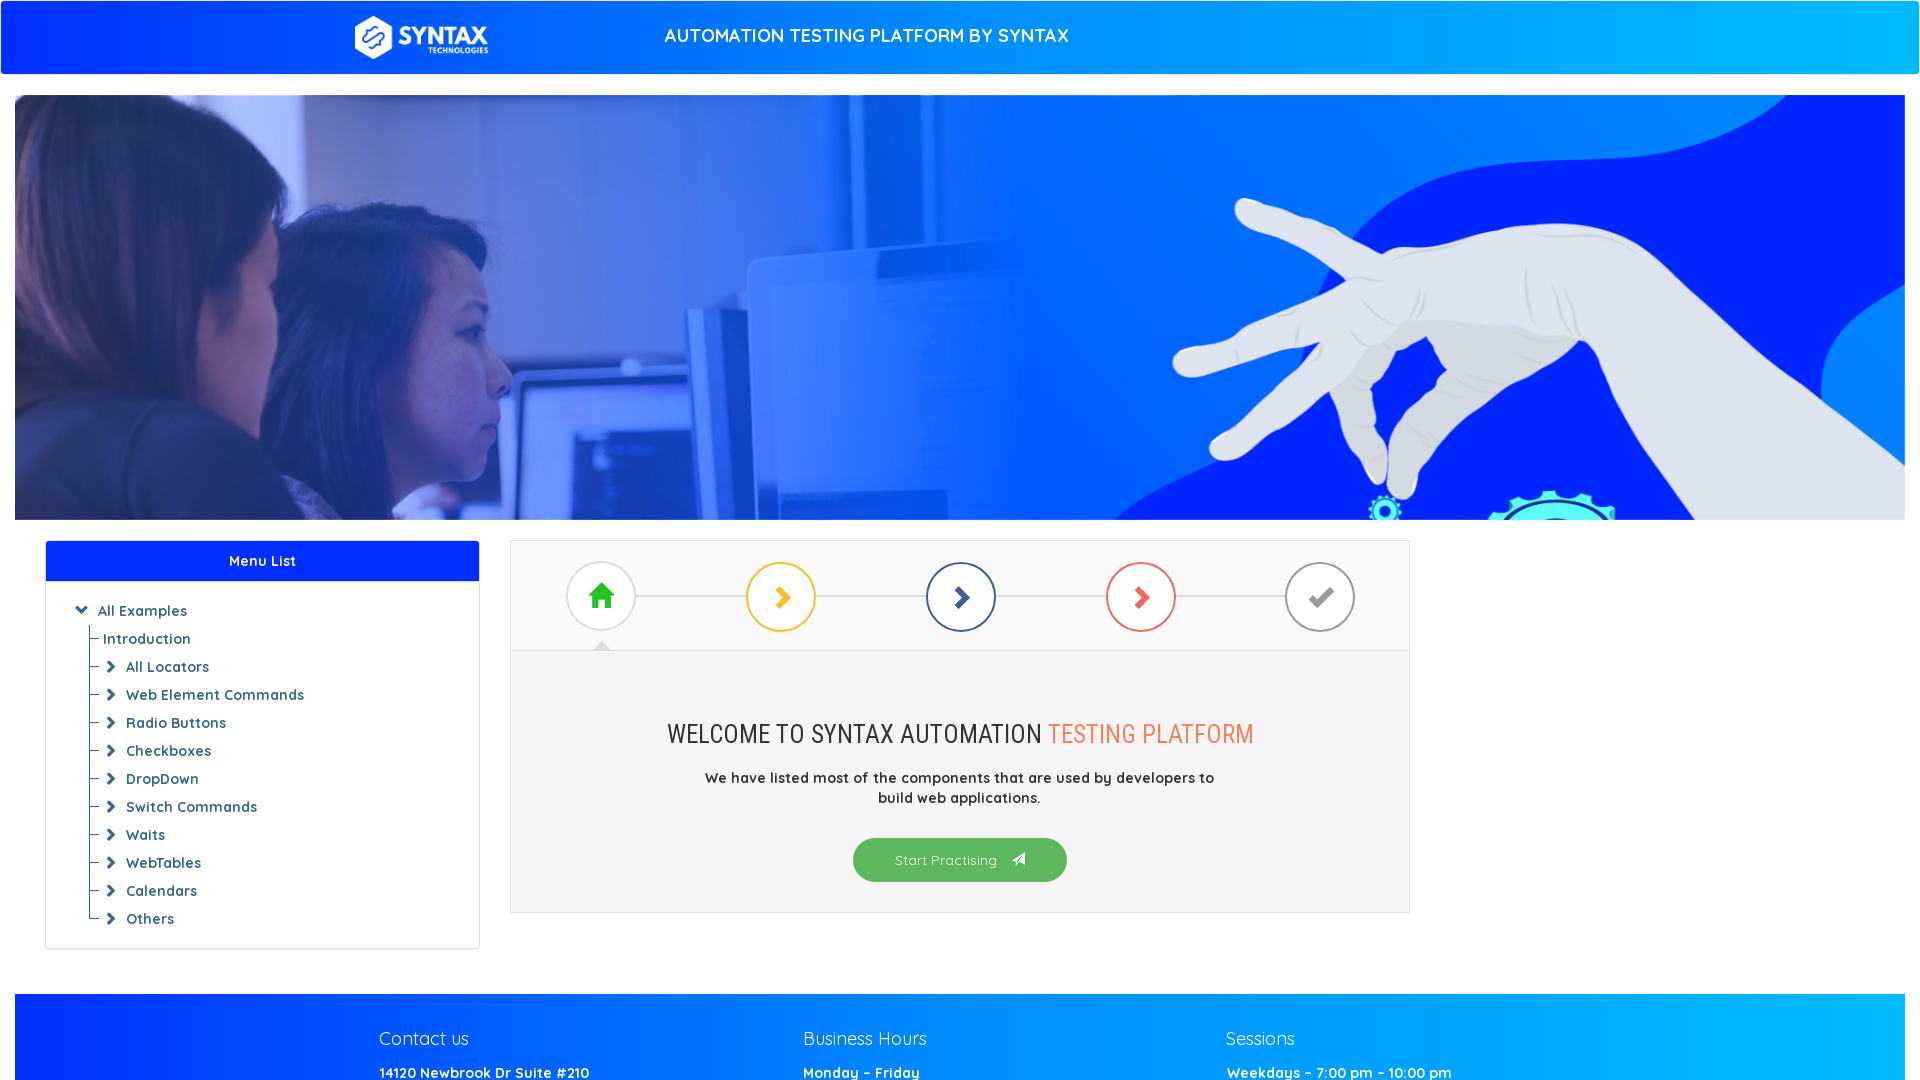

Retrieved current page URL
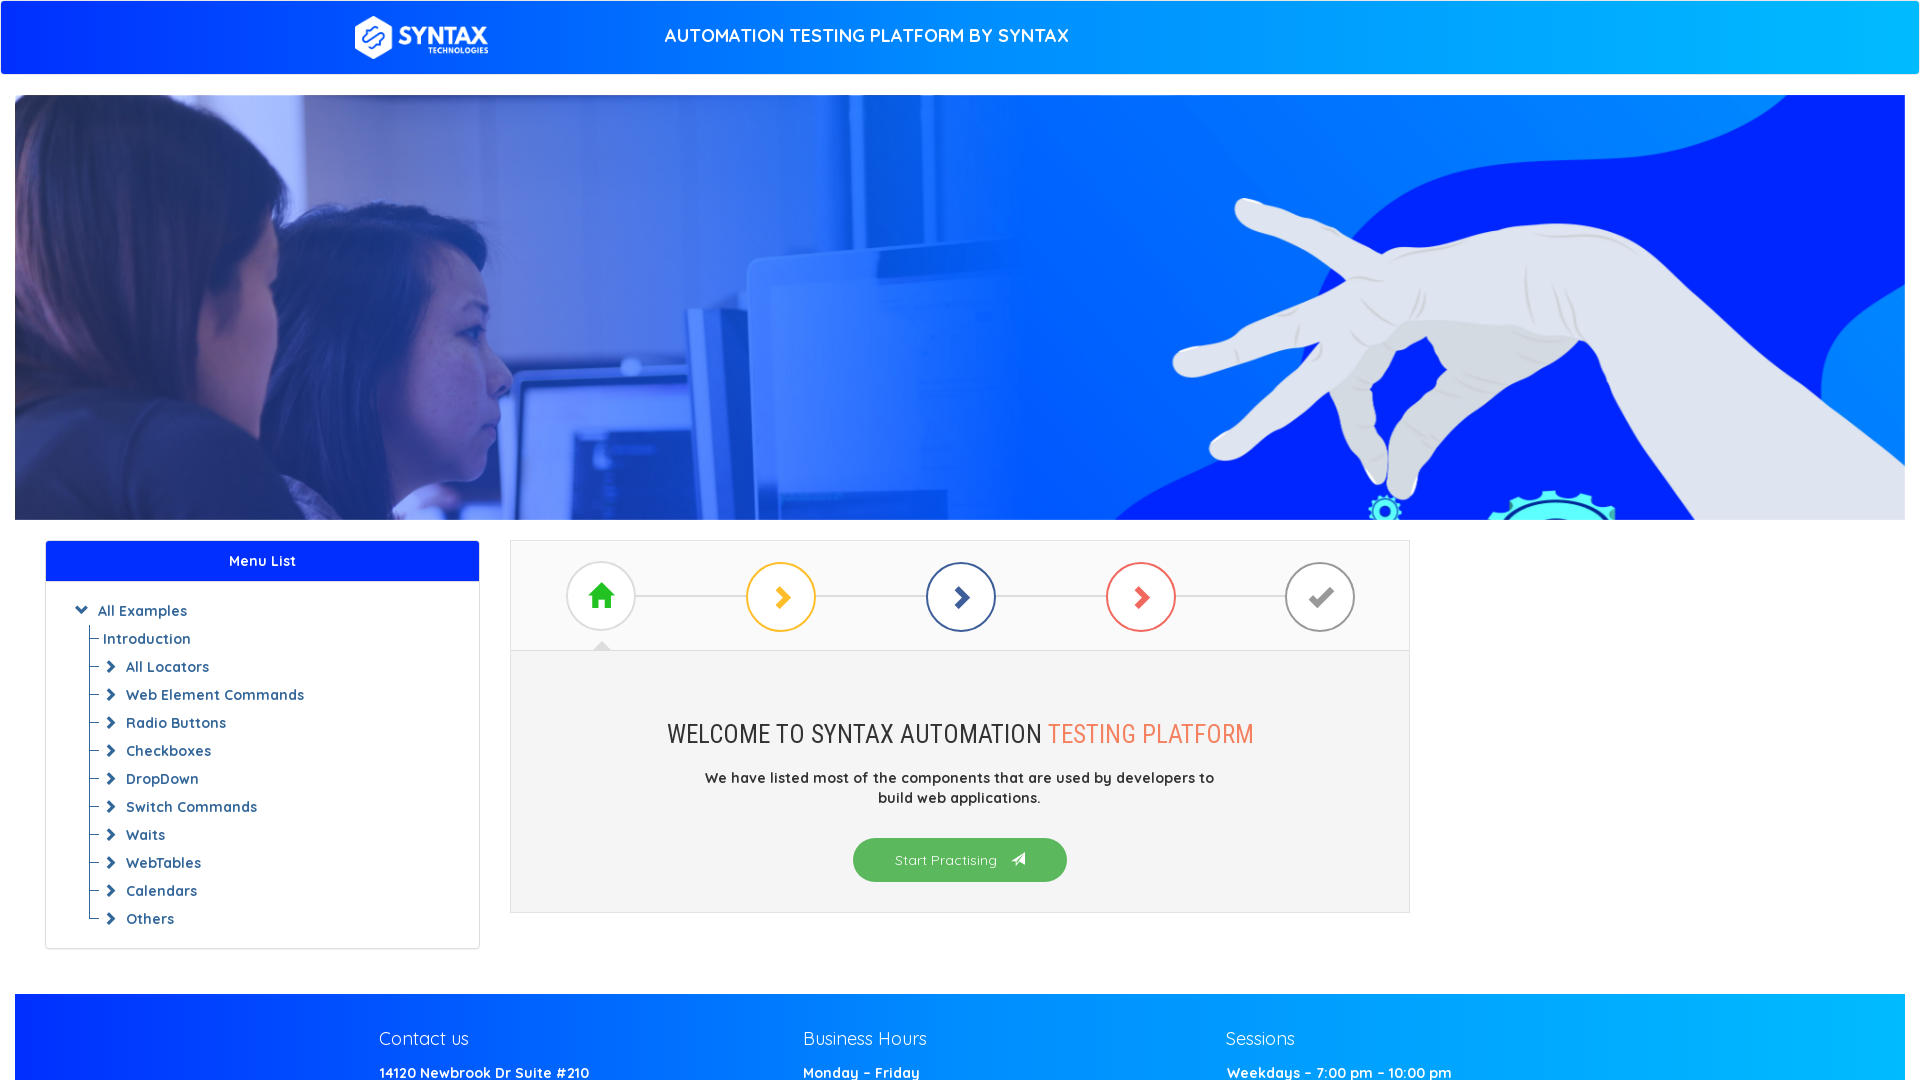

Retrieved page title
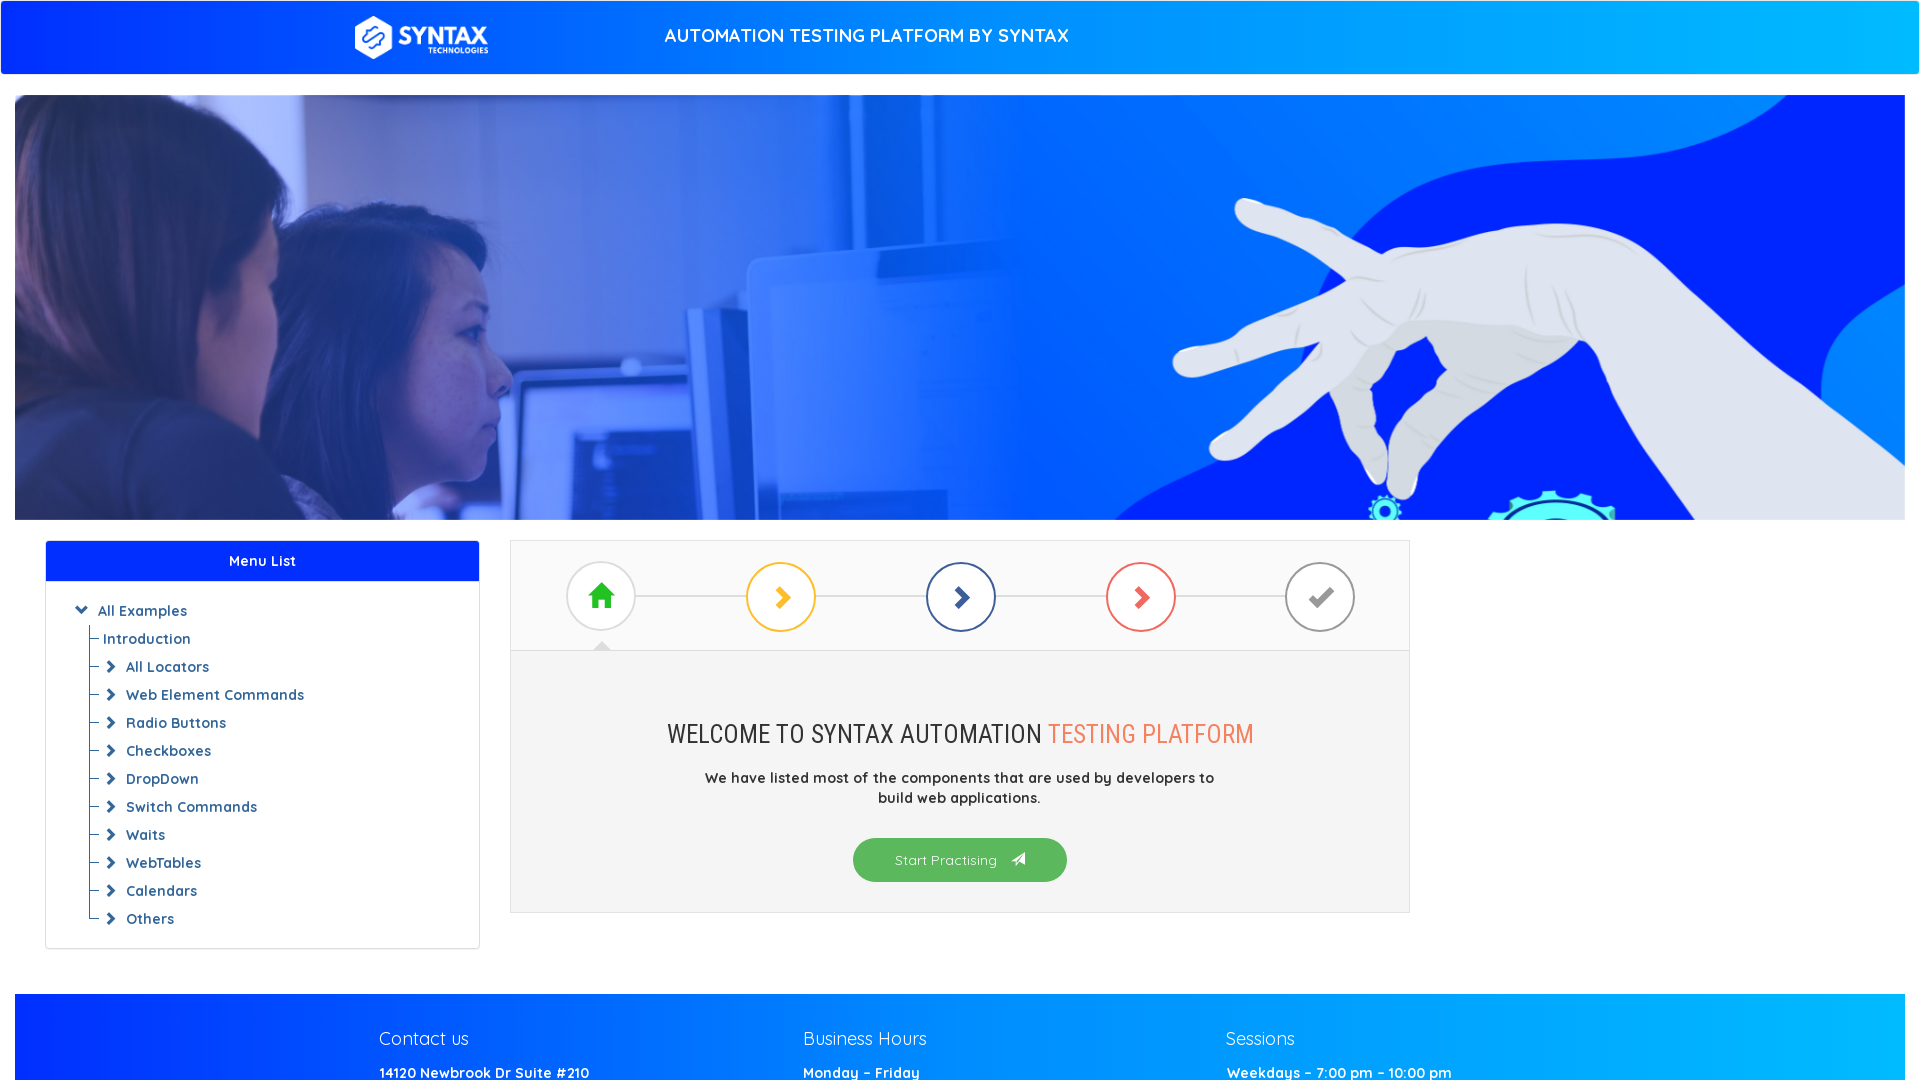

Page DOM content loaded
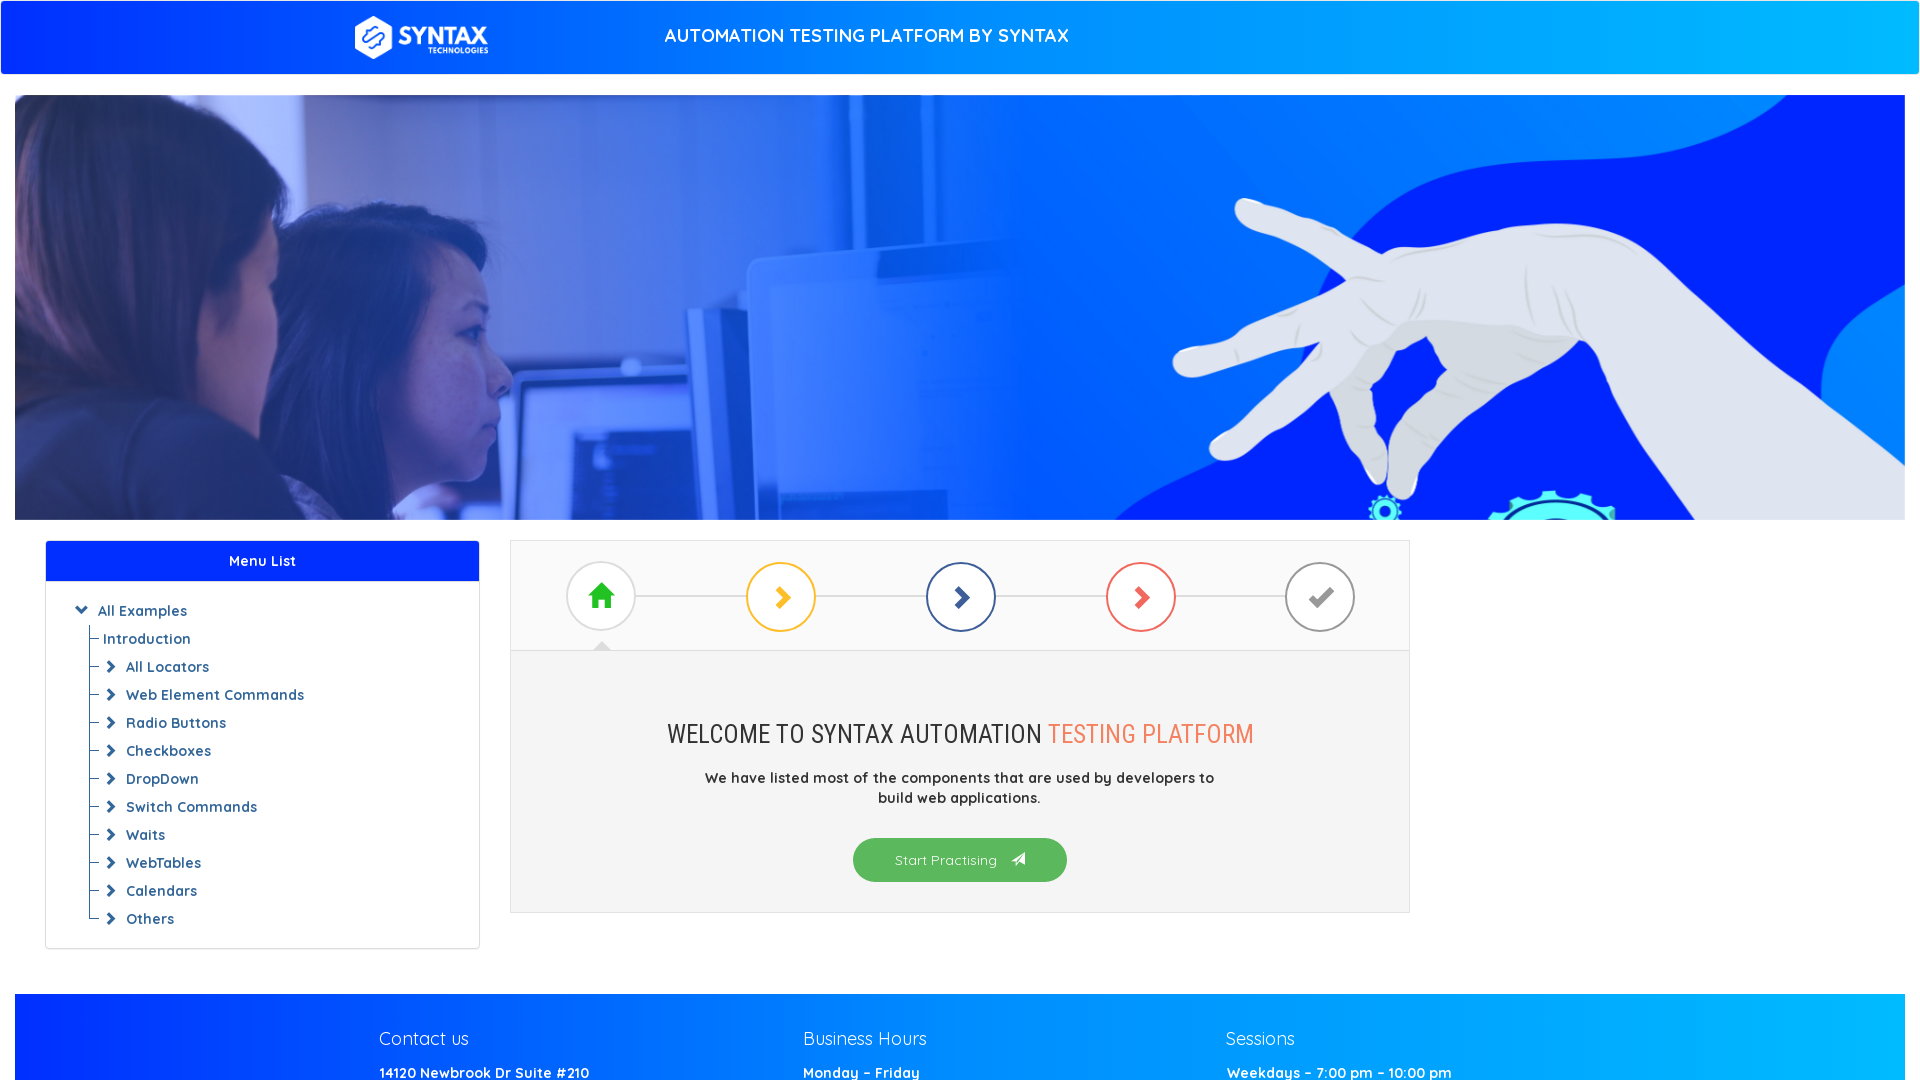

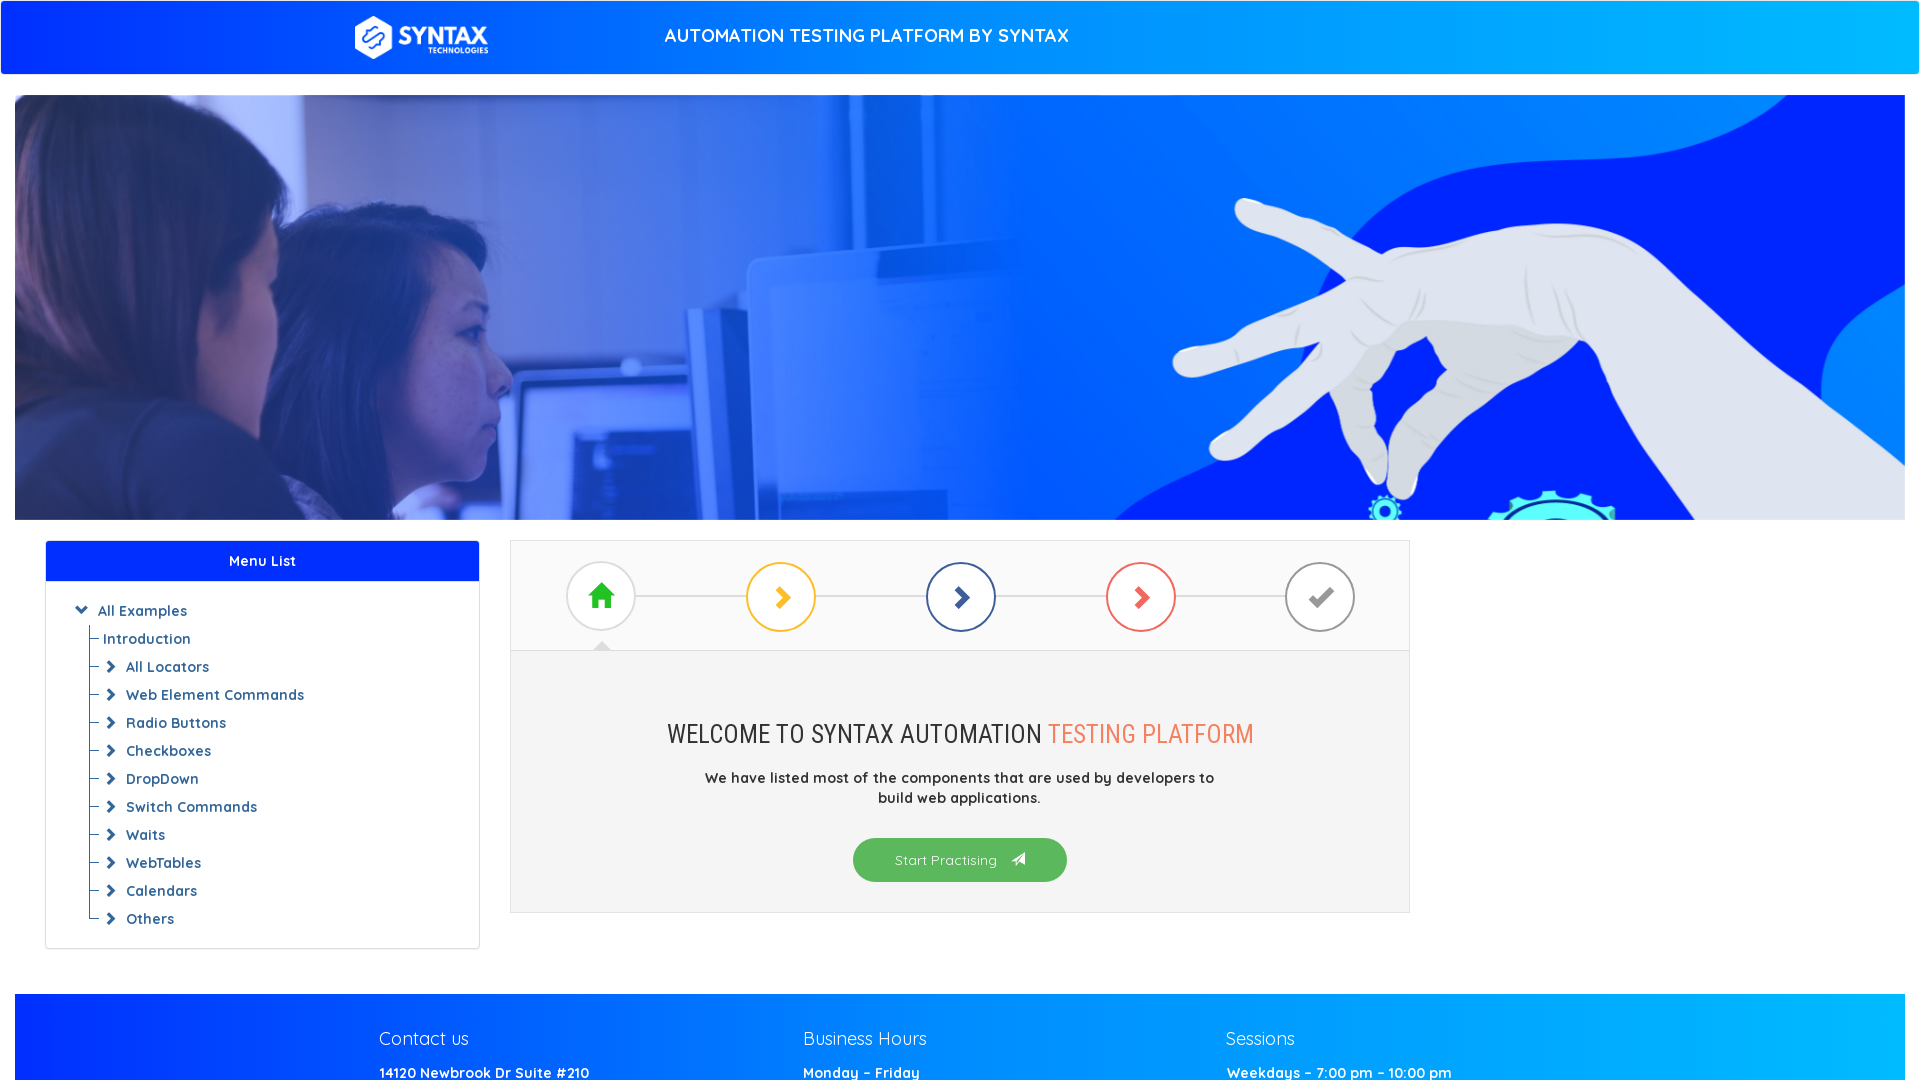